Tests that edits are cancelled when pressing Escape key

Starting URL: https://demo.playwright.dev/todomvc

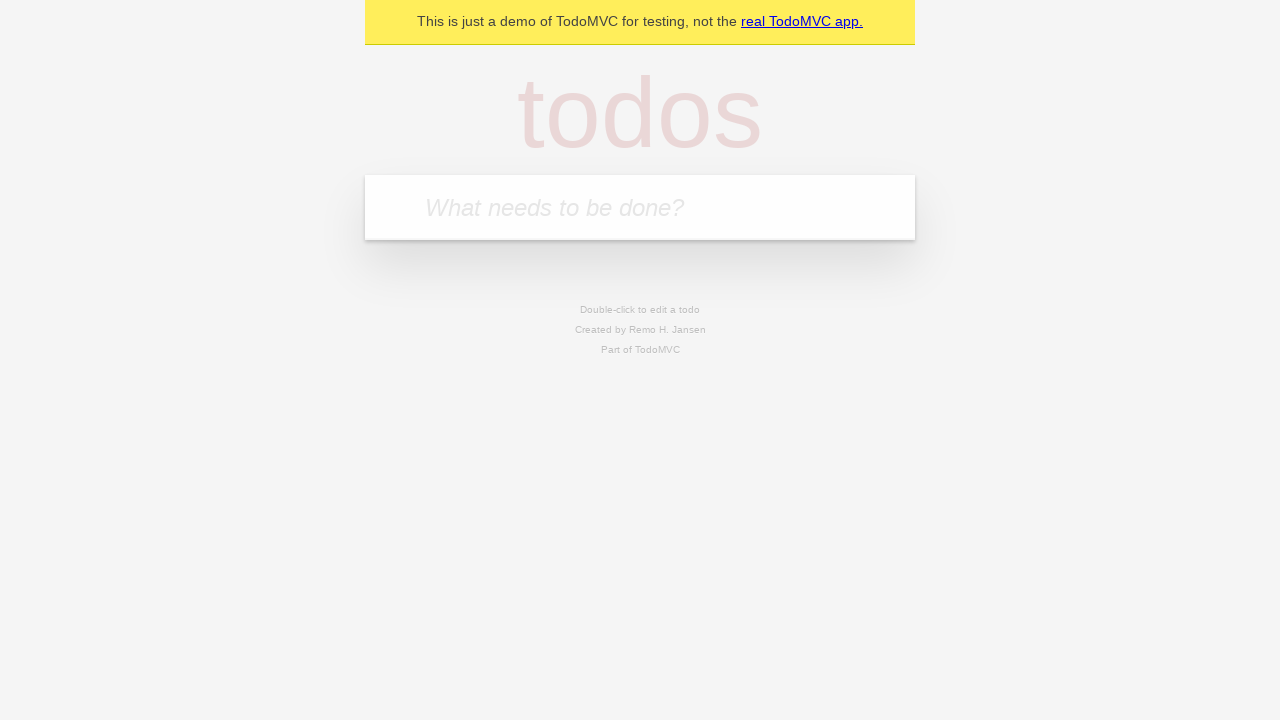

Filled new todo input with 'buy some cheese' on internal:attr=[placeholder="What needs to be done?"i]
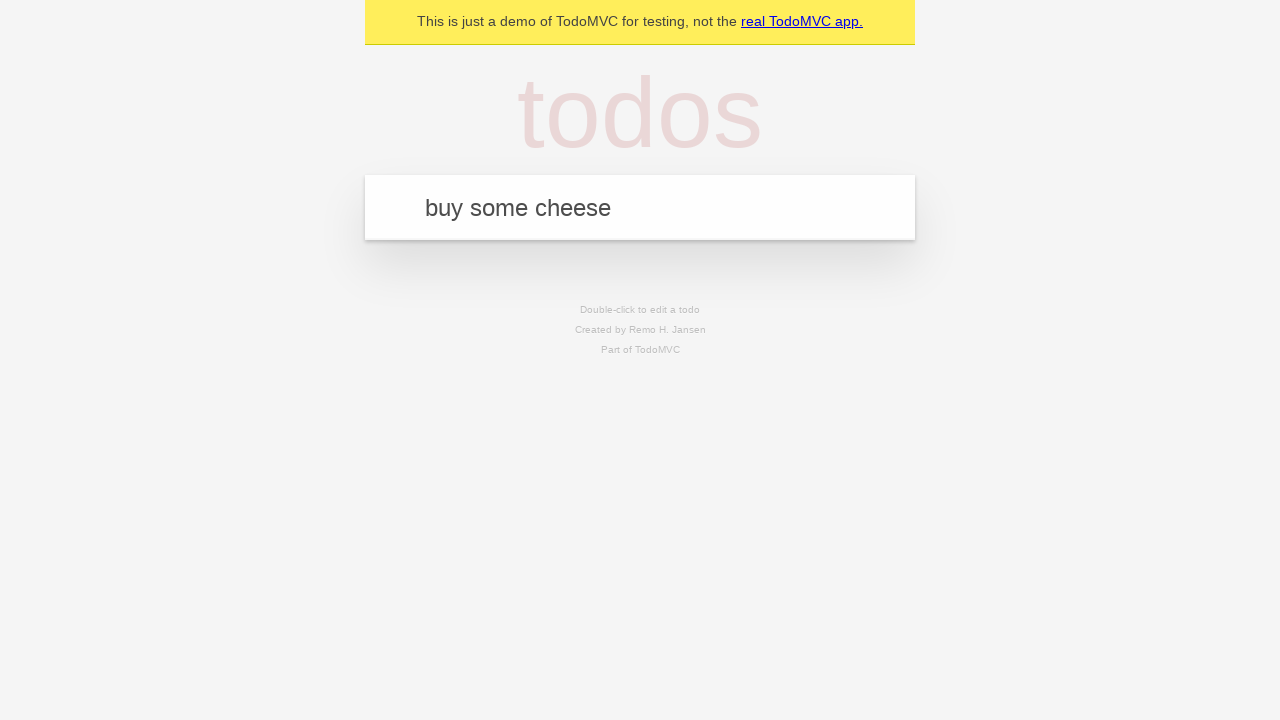

Pressed Enter to create todo 'buy some cheese' on internal:attr=[placeholder="What needs to be done?"i]
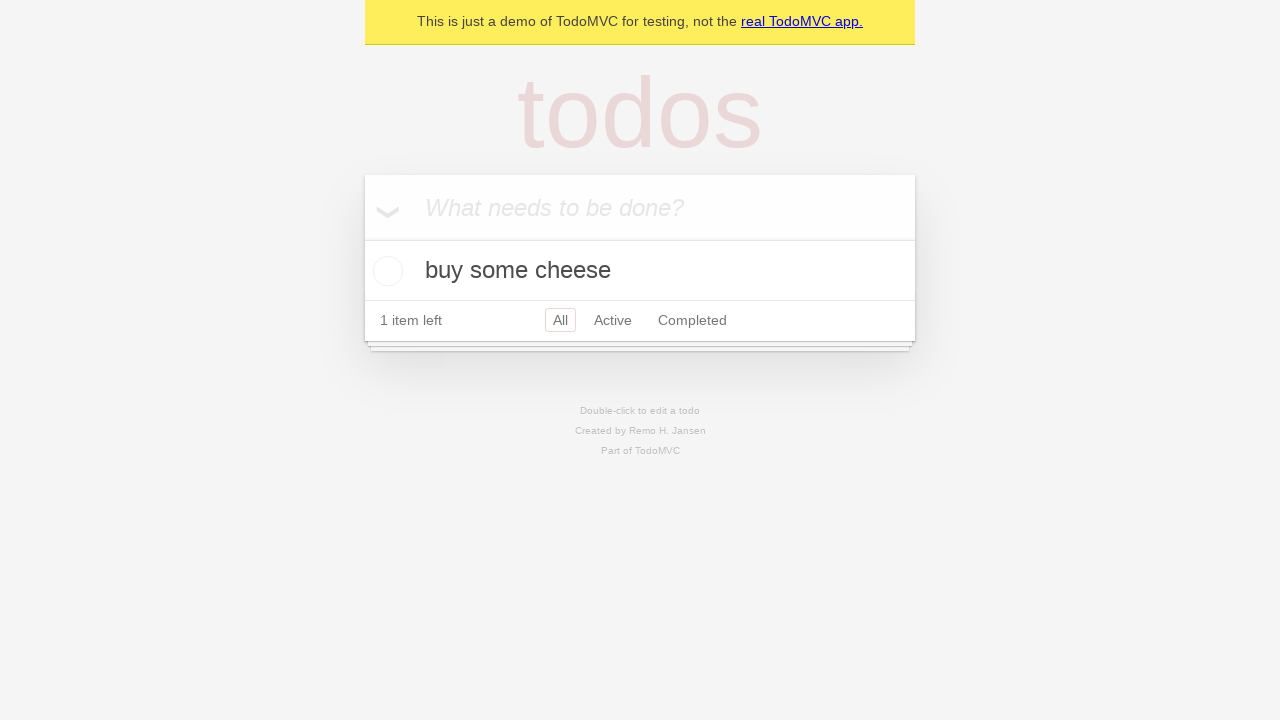

Filled new todo input with 'feed the cat' on internal:attr=[placeholder="What needs to be done?"i]
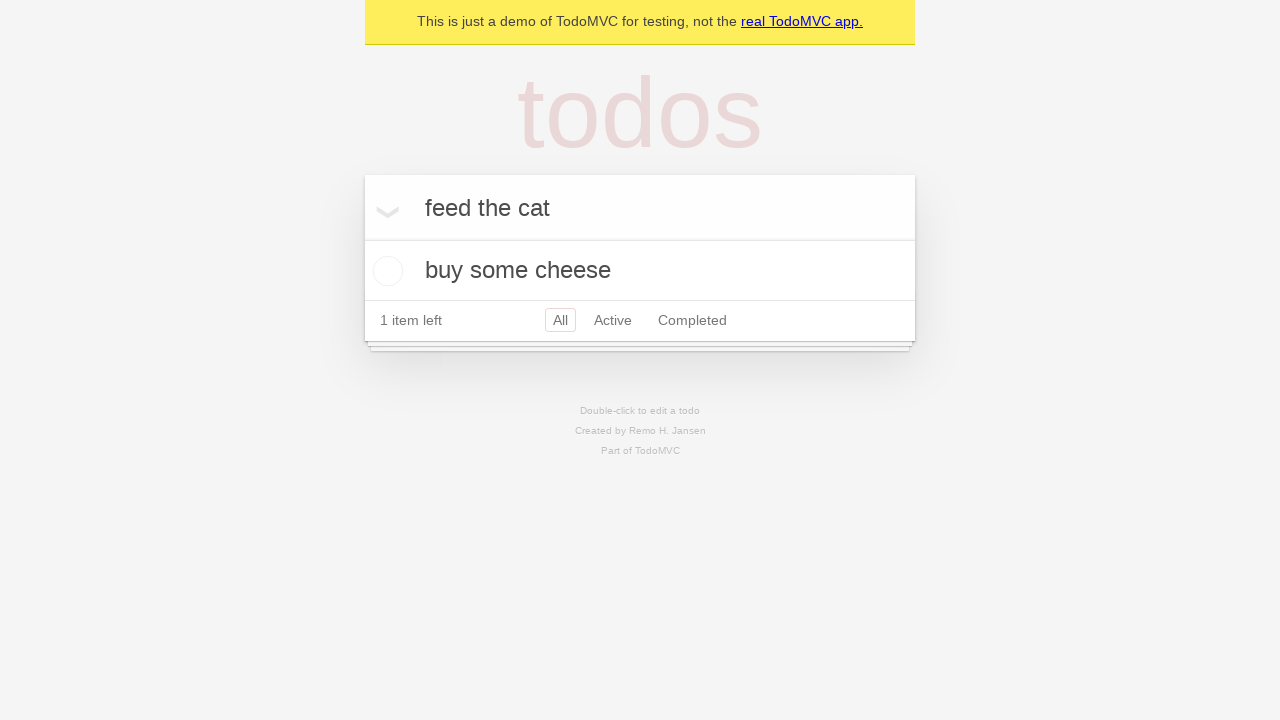

Pressed Enter to create todo 'feed the cat' on internal:attr=[placeholder="What needs to be done?"i]
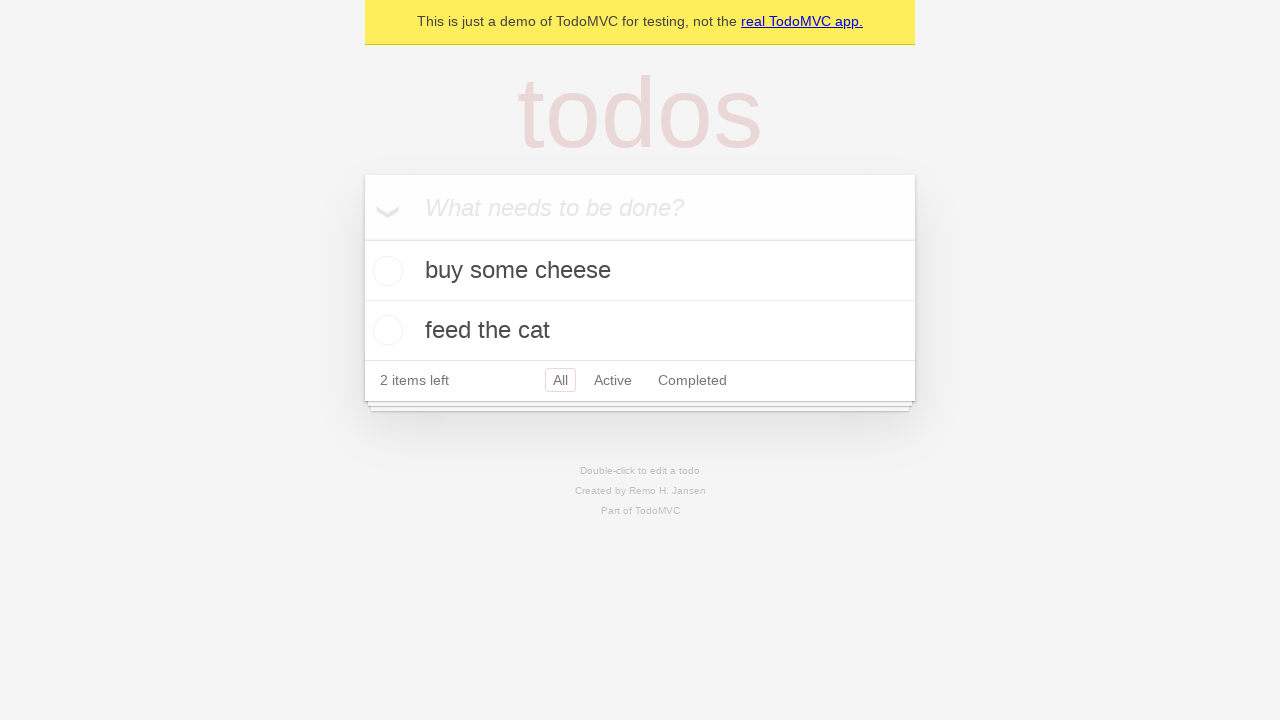

Filled new todo input with 'book a doctors appointment' on internal:attr=[placeholder="What needs to be done?"i]
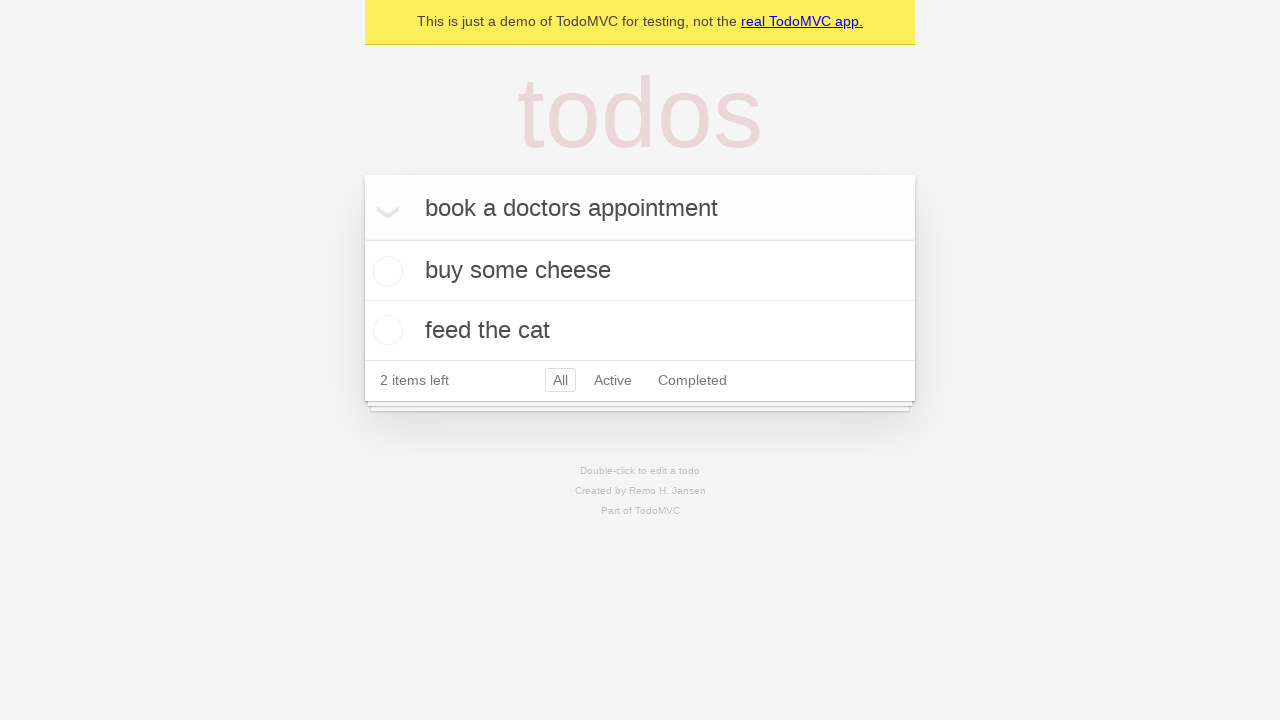

Pressed Enter to create todo 'book a doctors appointment' on internal:attr=[placeholder="What needs to be done?"i]
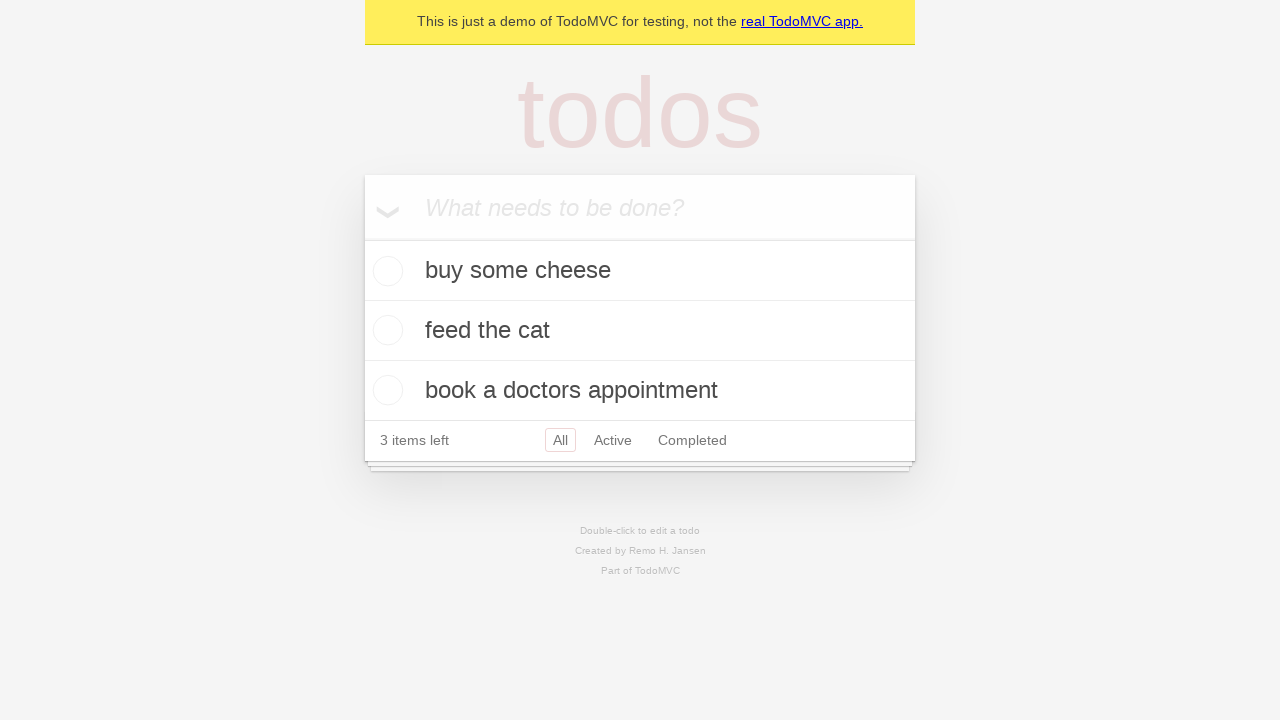

Waited for all 3 todo items to be created
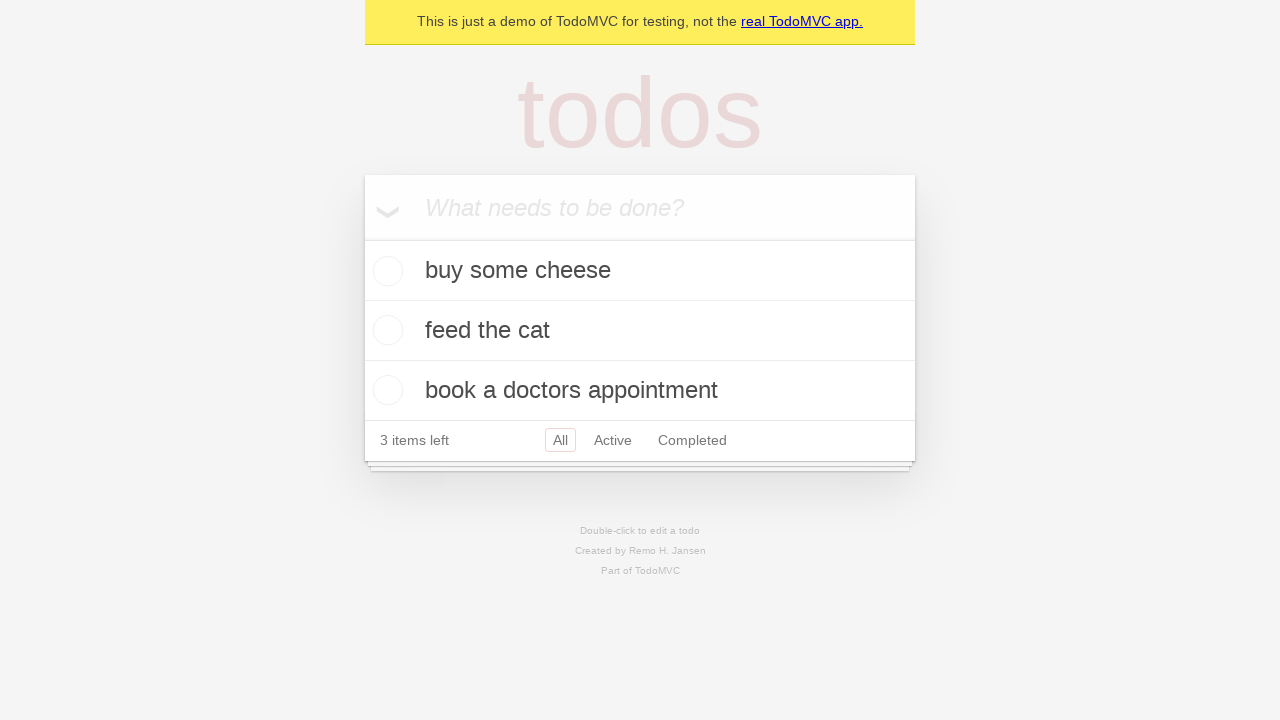

Located all todo items
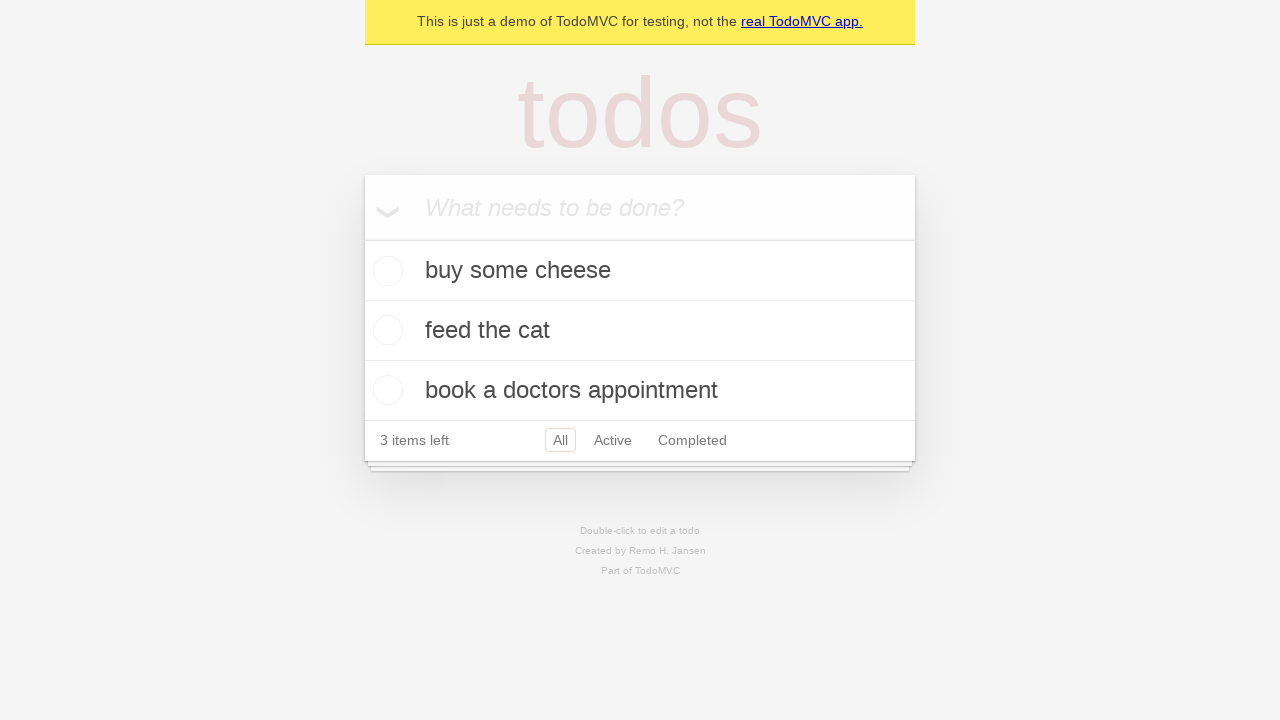

Double-clicked on second todo item to enter edit mode at (640, 331) on internal:testid=[data-testid="todo-item"s] >> nth=1
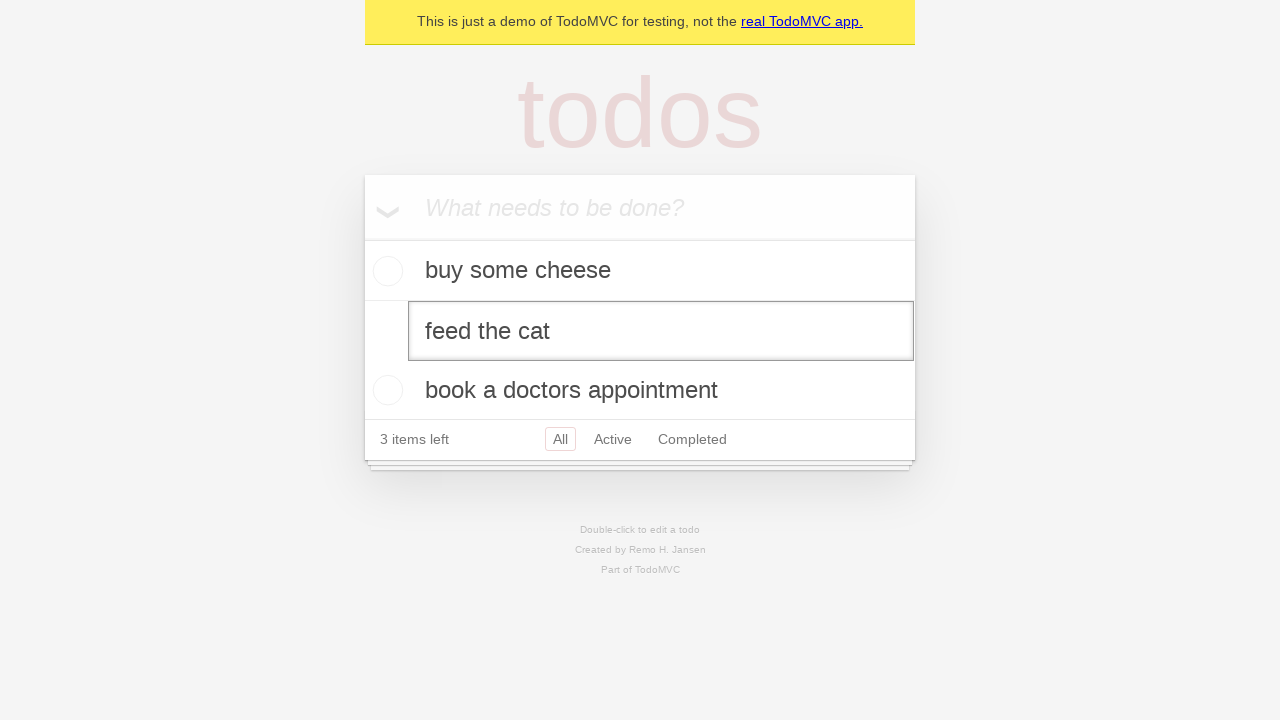

Located edit input field
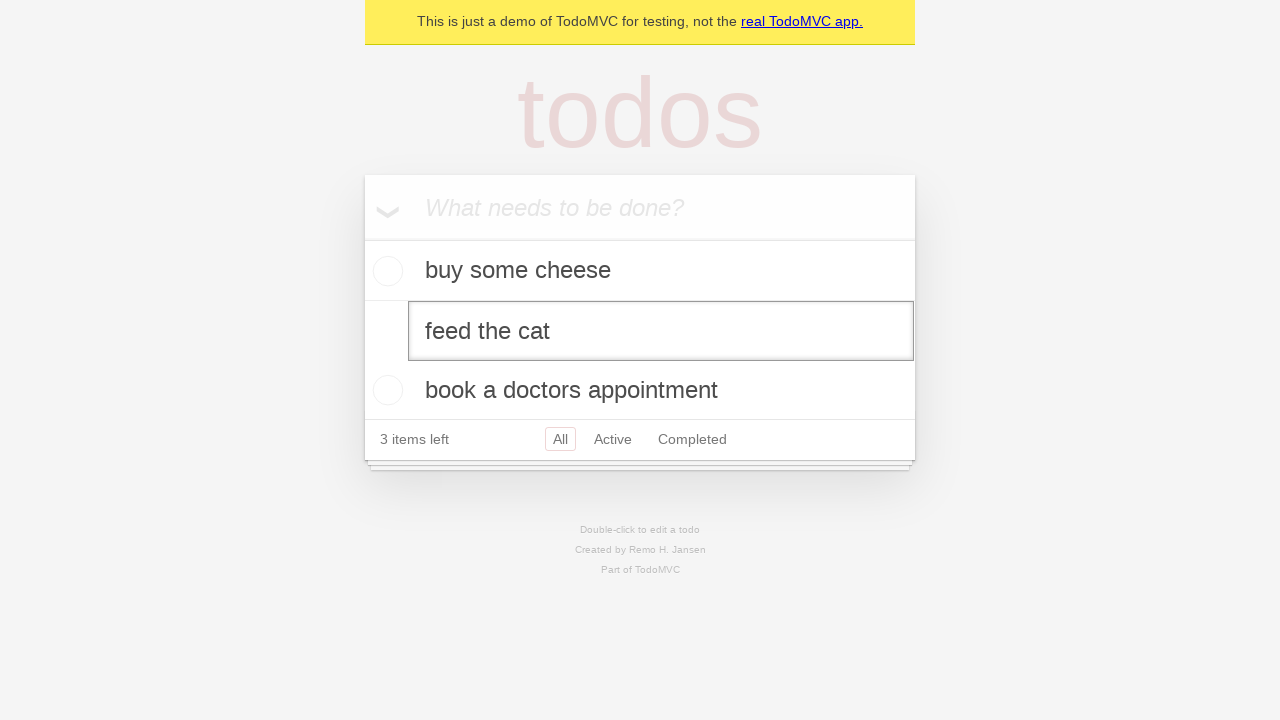

Filled edit input with 'buy some sausages' on internal:testid=[data-testid="todo-item"s] >> nth=1 >> internal:role=textbox[nam
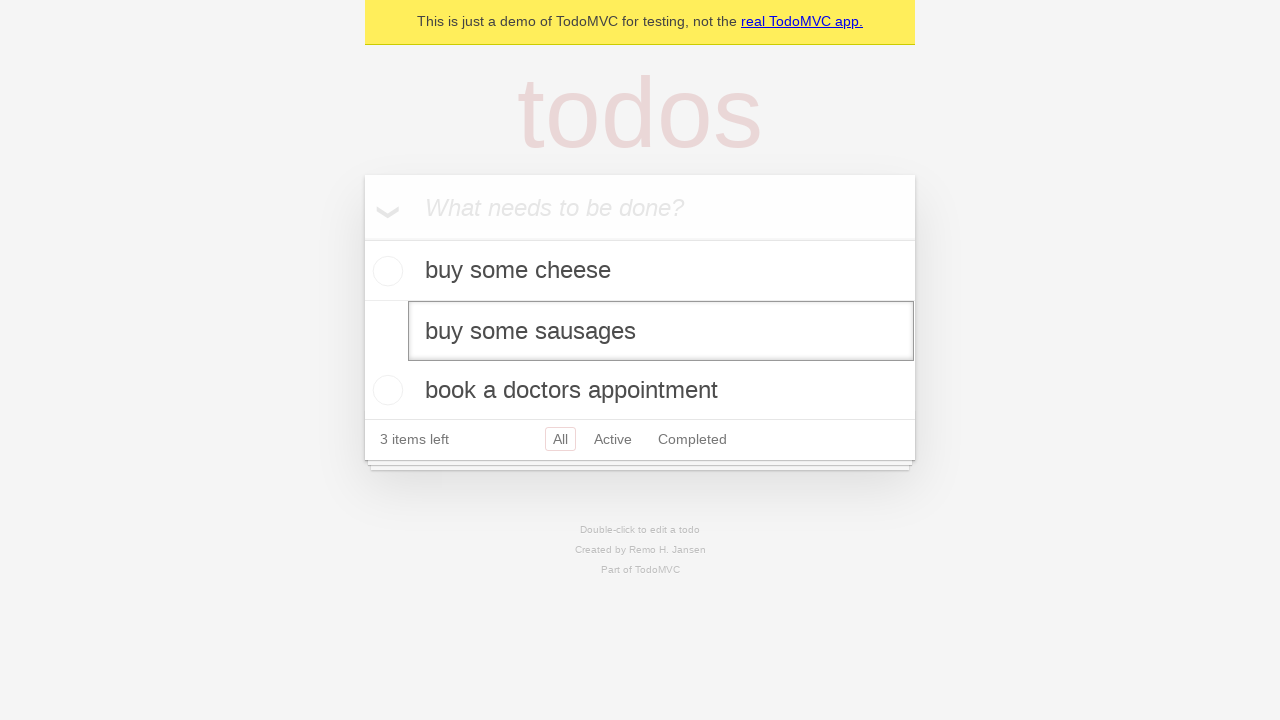

Pressed Escape key to cancel edit on internal:testid=[data-testid="todo-item"s] >> nth=1 >> internal:role=textbox[nam
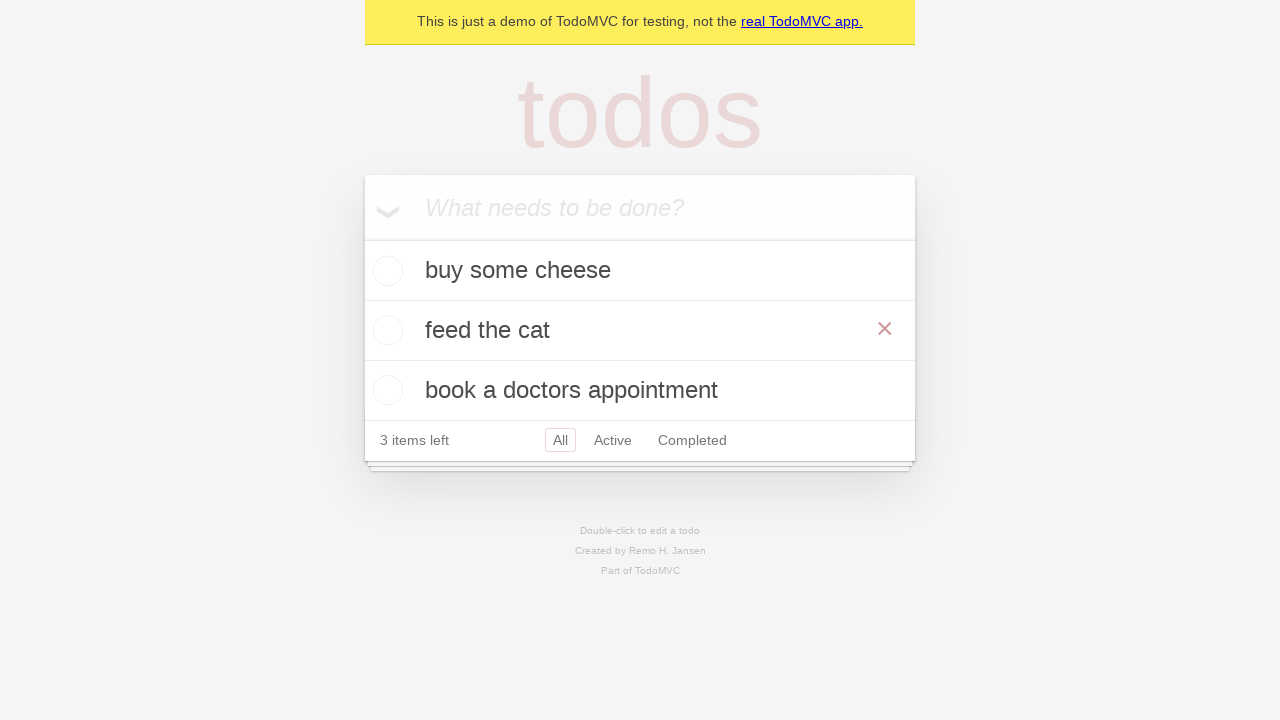

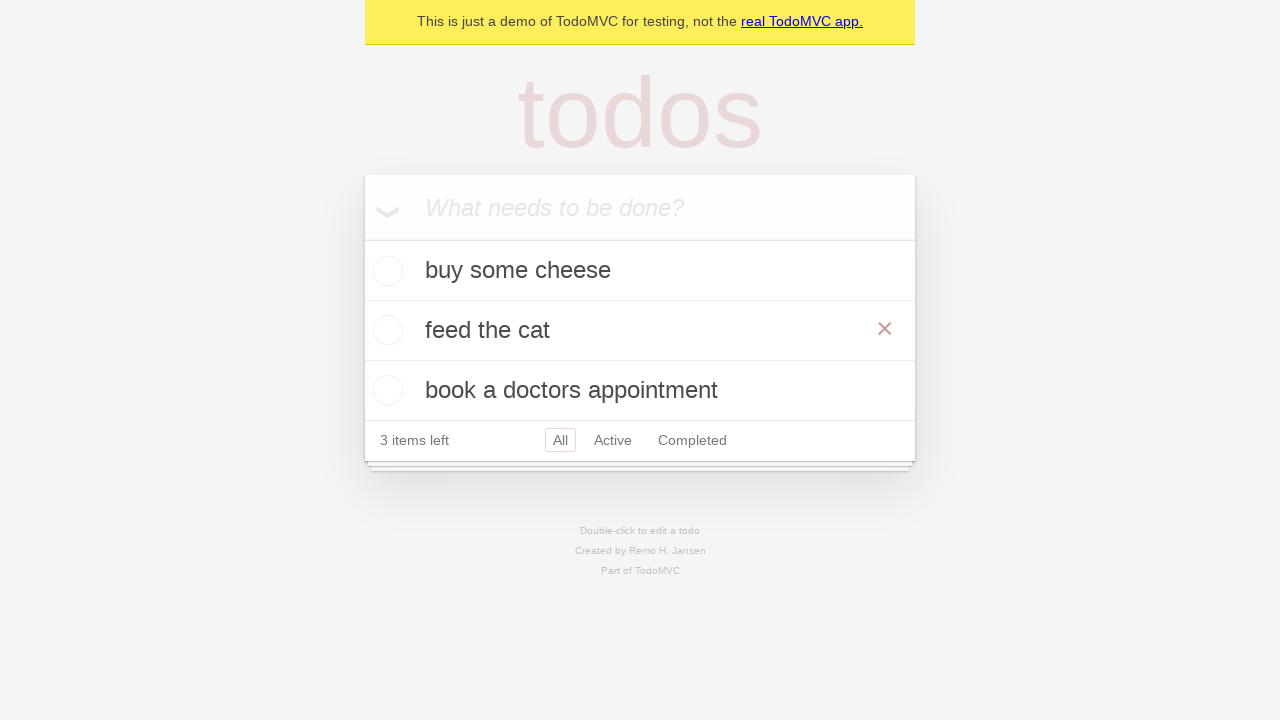